Tests navigation through the LetCode website by clicking on Work-Space link, then Click link, and finally clicking a button to find its color

Starting URL: https://letcode.in/

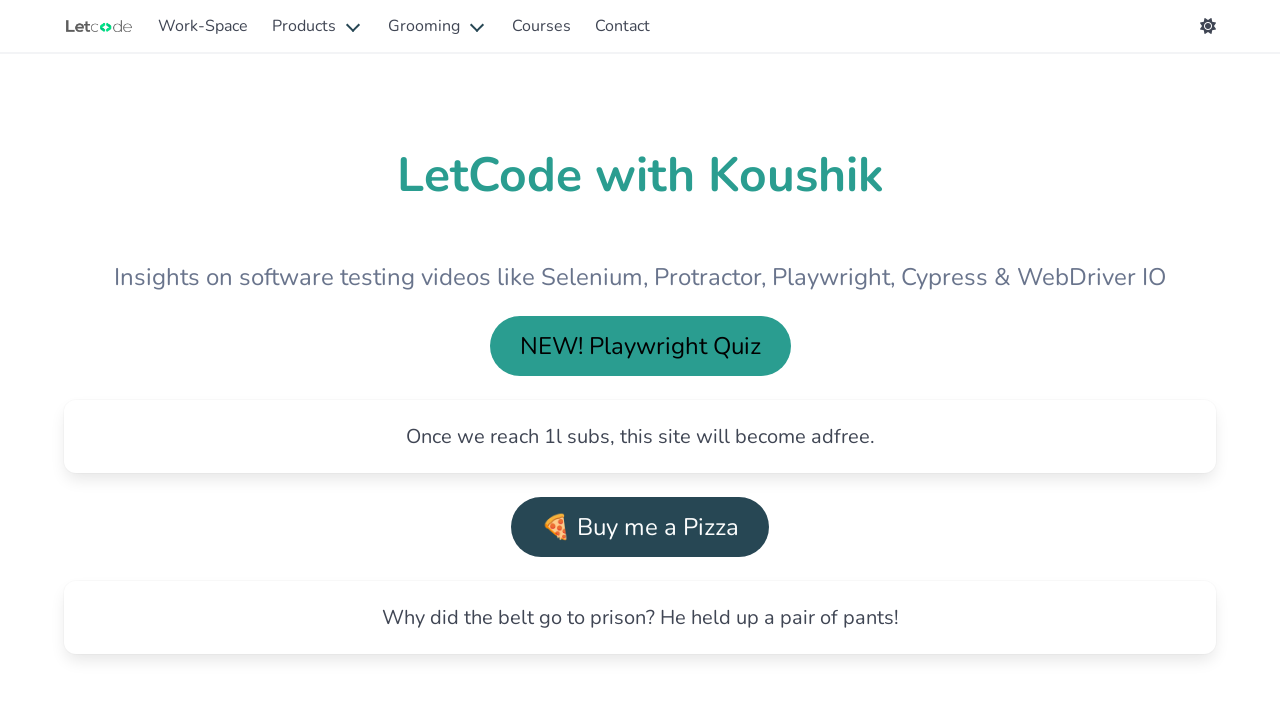

Clicked Work-Space link at (203, 26) on internal:role=link[name="Work-Space"i]
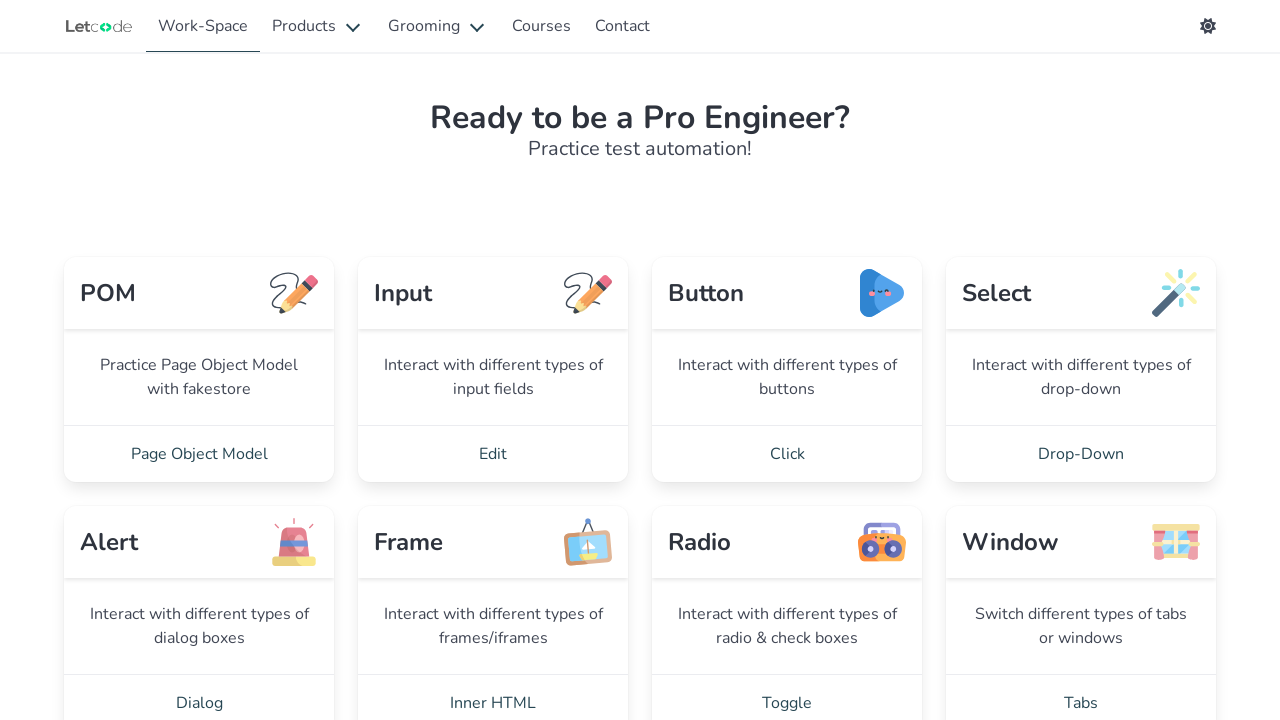

Clicked Click link at (787, 454) on internal:role=link[name="Click"i]
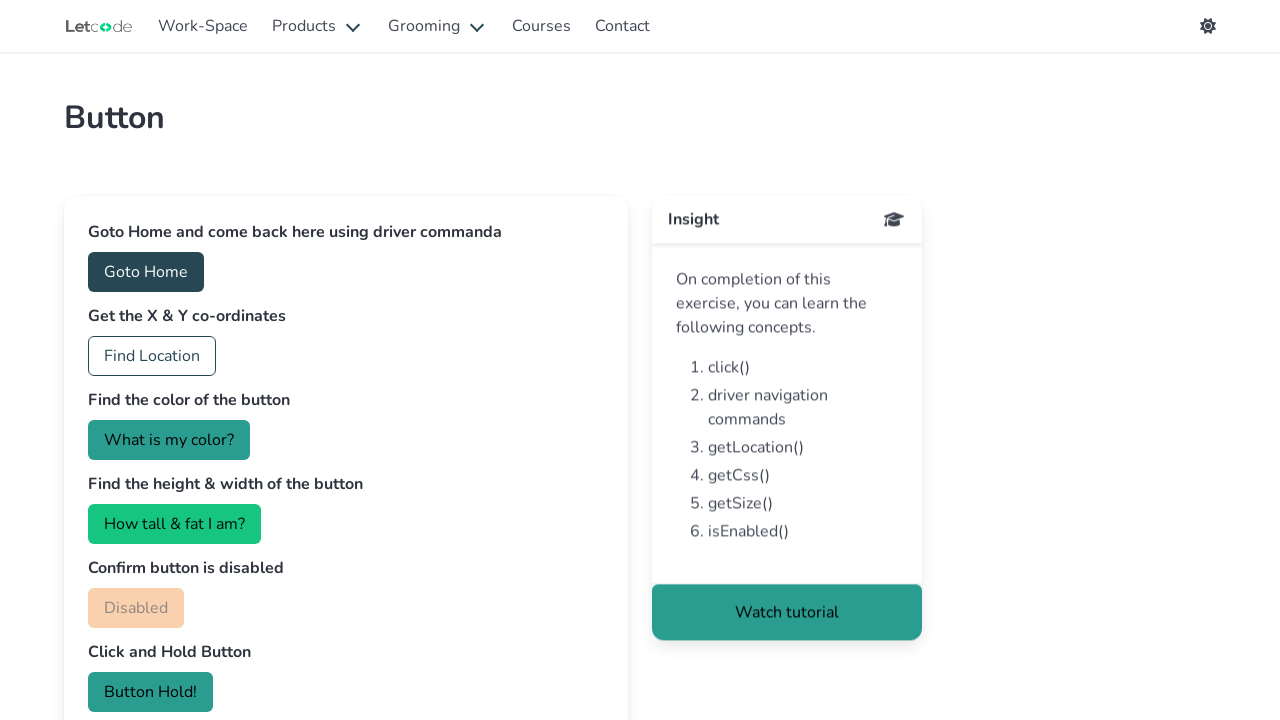

Clicked button to find its color at (169, 440) on internal:role=button[name="Find the color of the button"i]
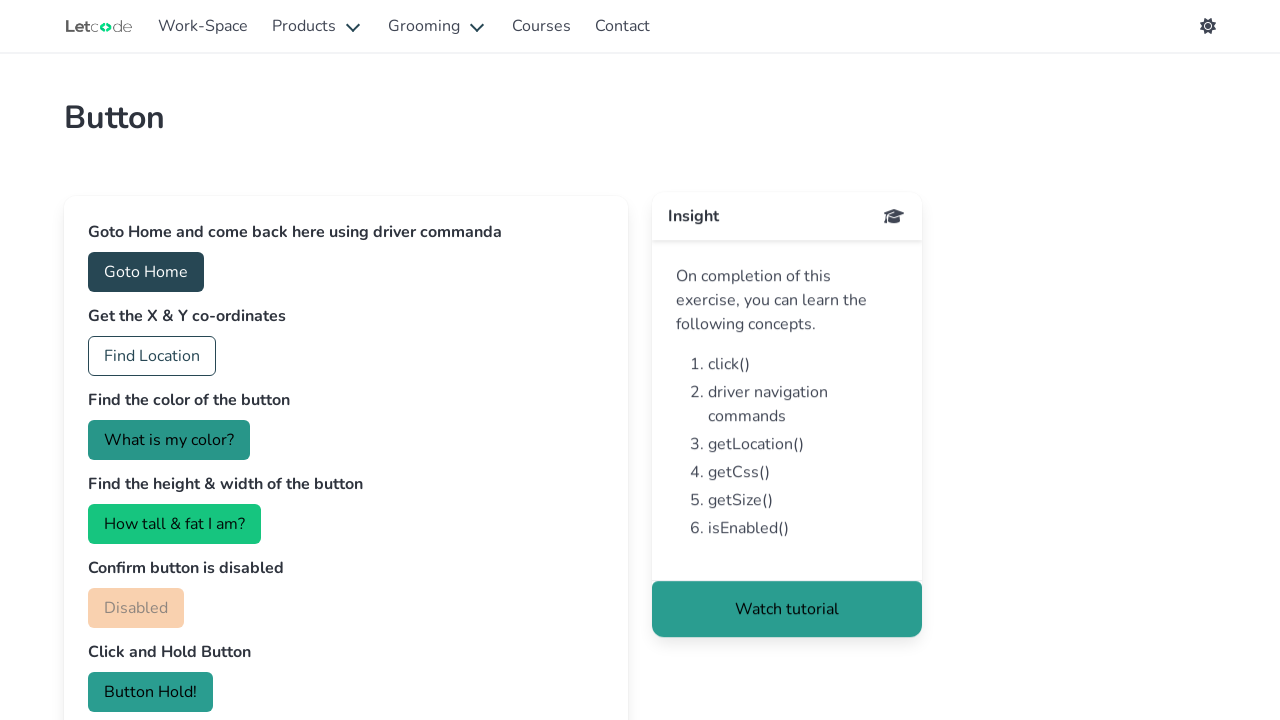

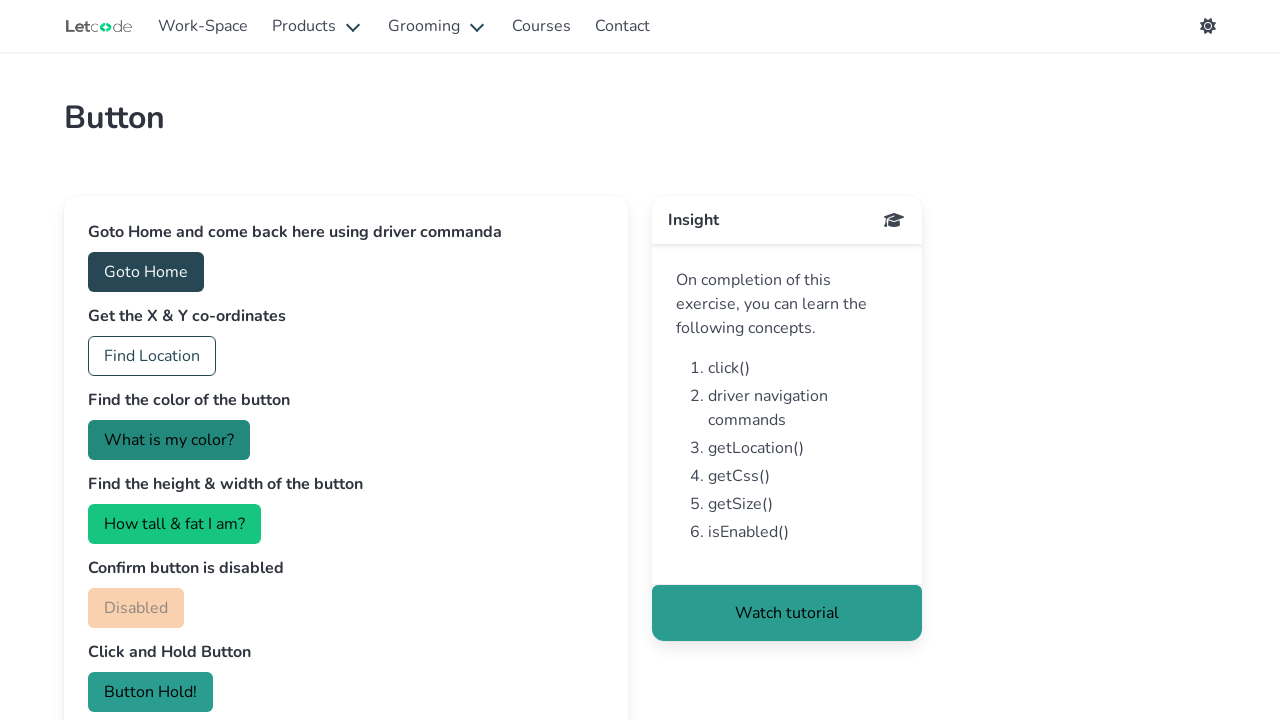